Tests drag and drop functionality by dragging an element to a drop zone and verifying the drop was successful

Starting URL: https://www.qa-practice.com/elements/dragndrop/boxes

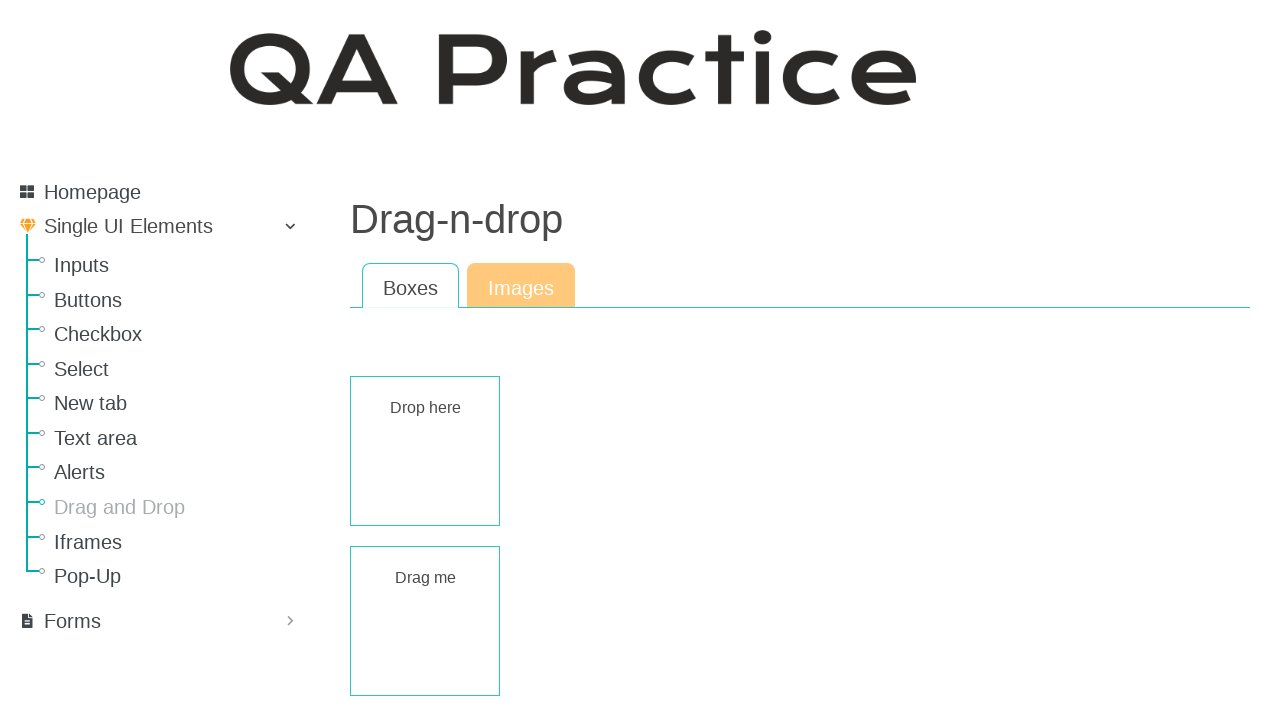

Navigated to drag and drop test page
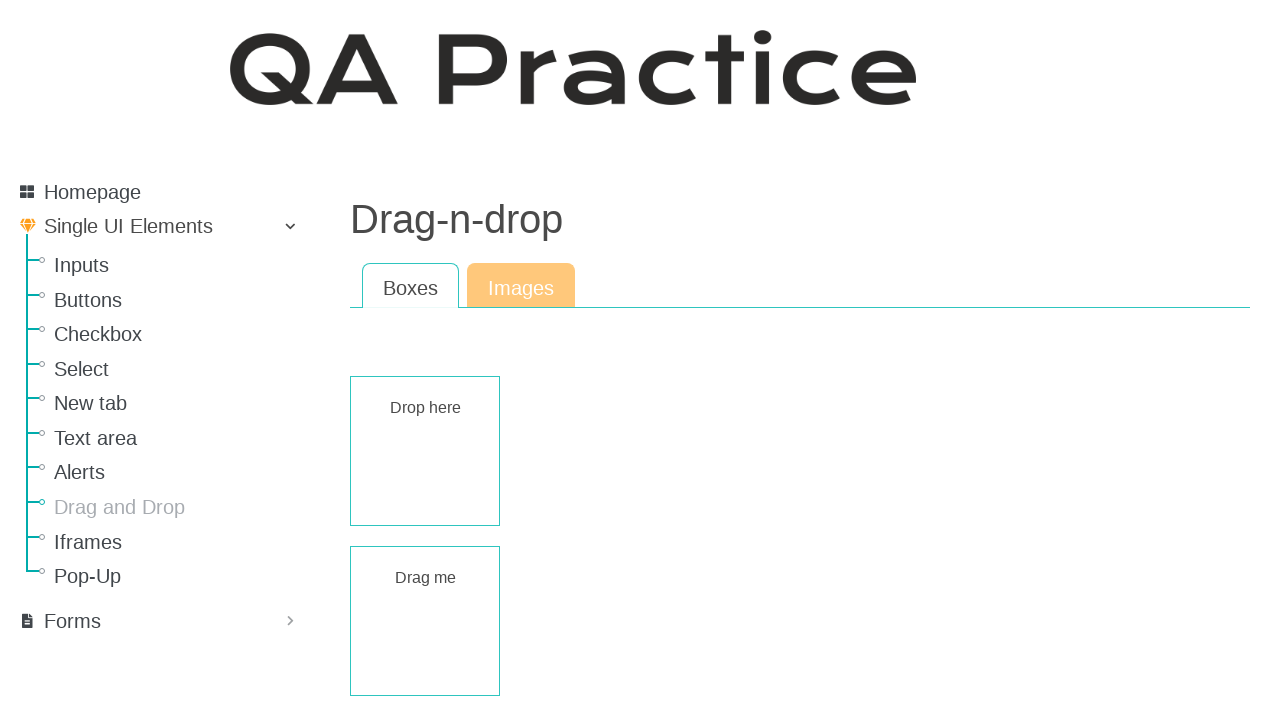

Dragged element to drop zone at (425, 451)
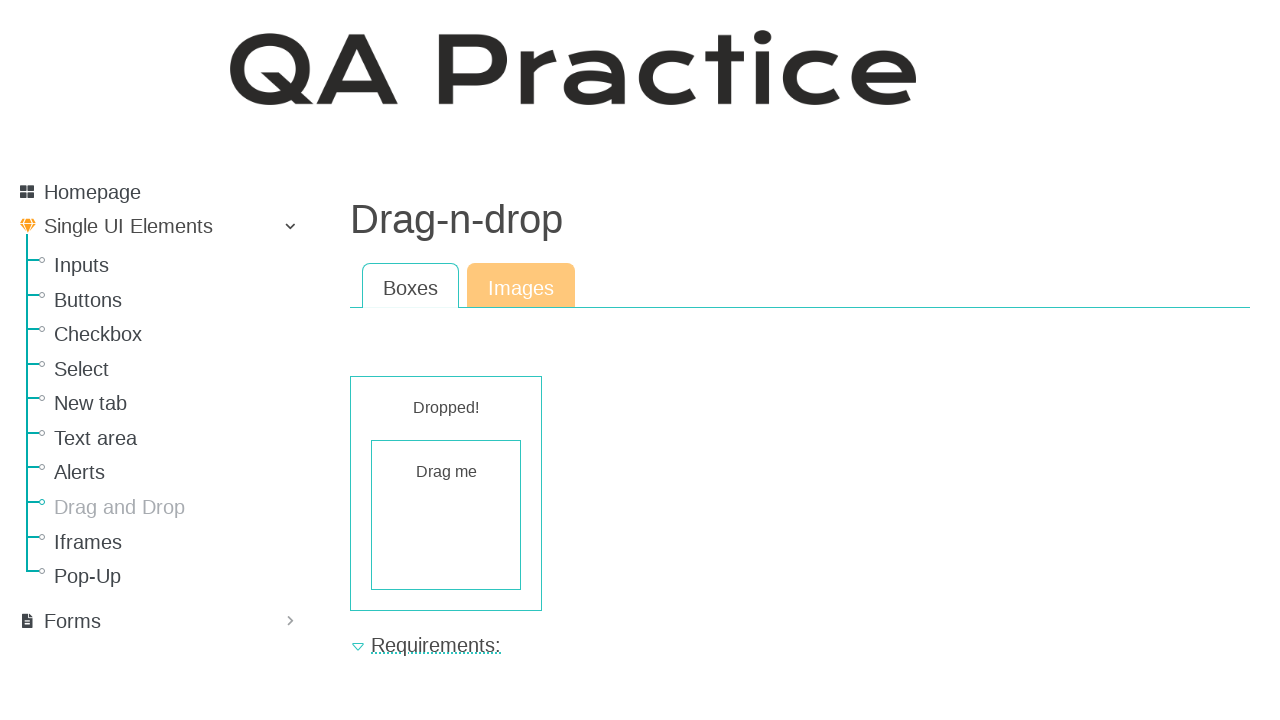

Verified drop was successful - 'Dropped!' message displayed
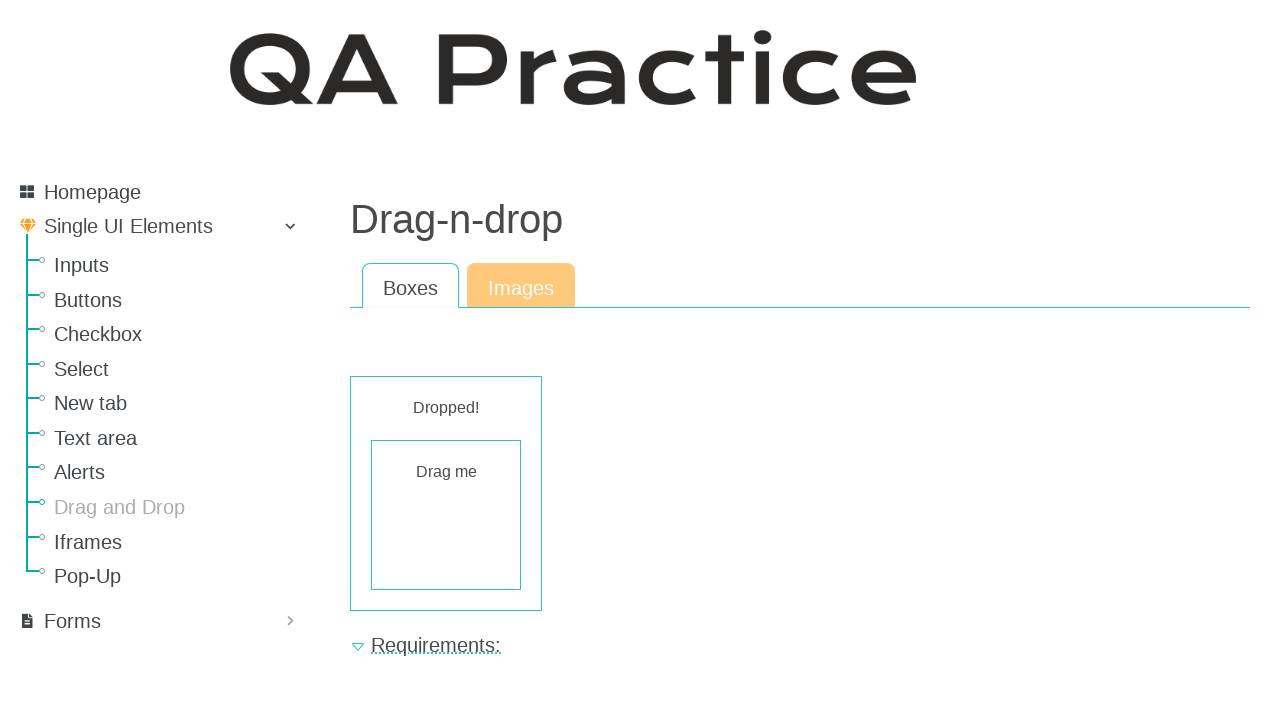

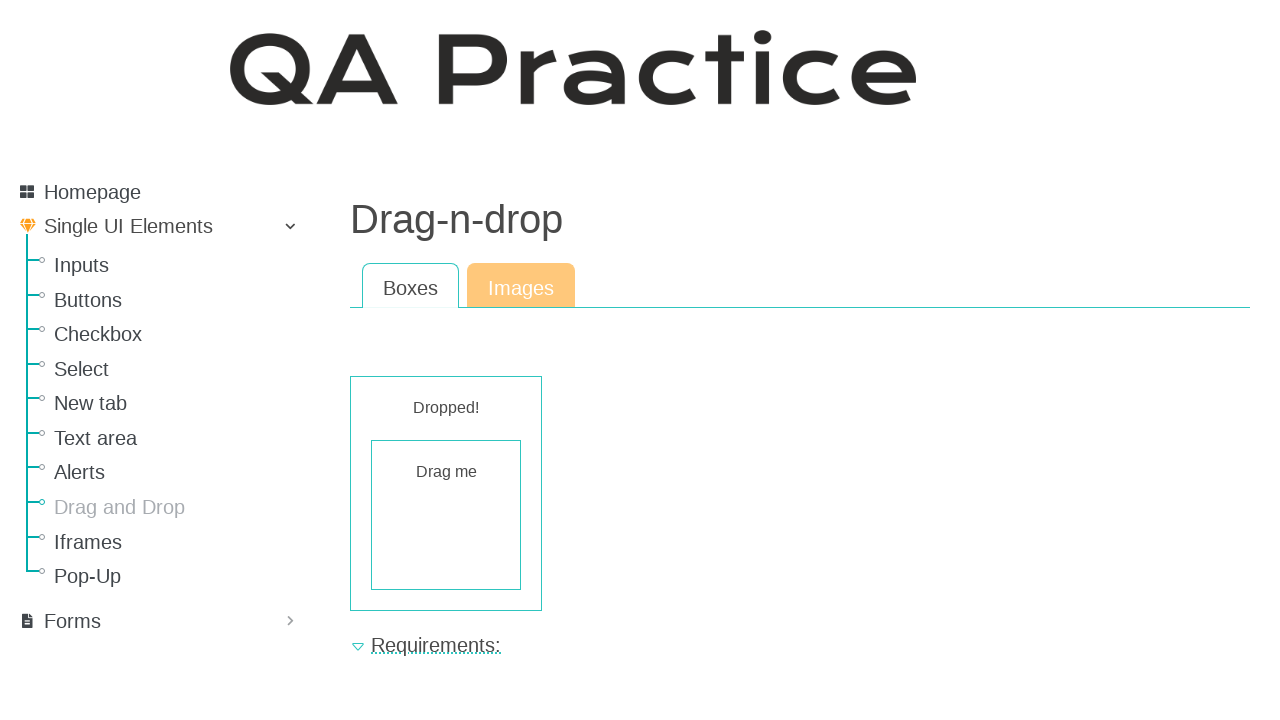